Tests dropdown functionality by verifying all options are present, selecting the first option and verifying it's selected, then selecting the second option and verifying it's selected

Starting URL: http://the-internet.herokuapp.com/dropdown

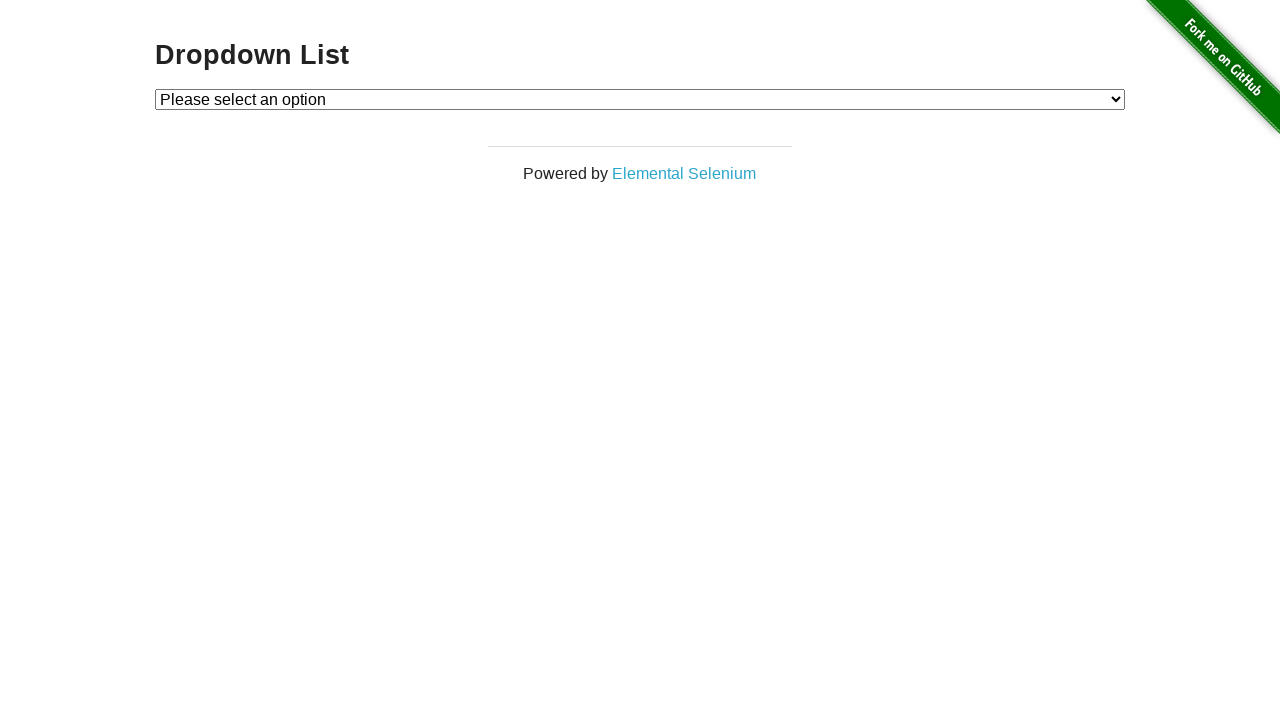

Waited for dropdown element to be present
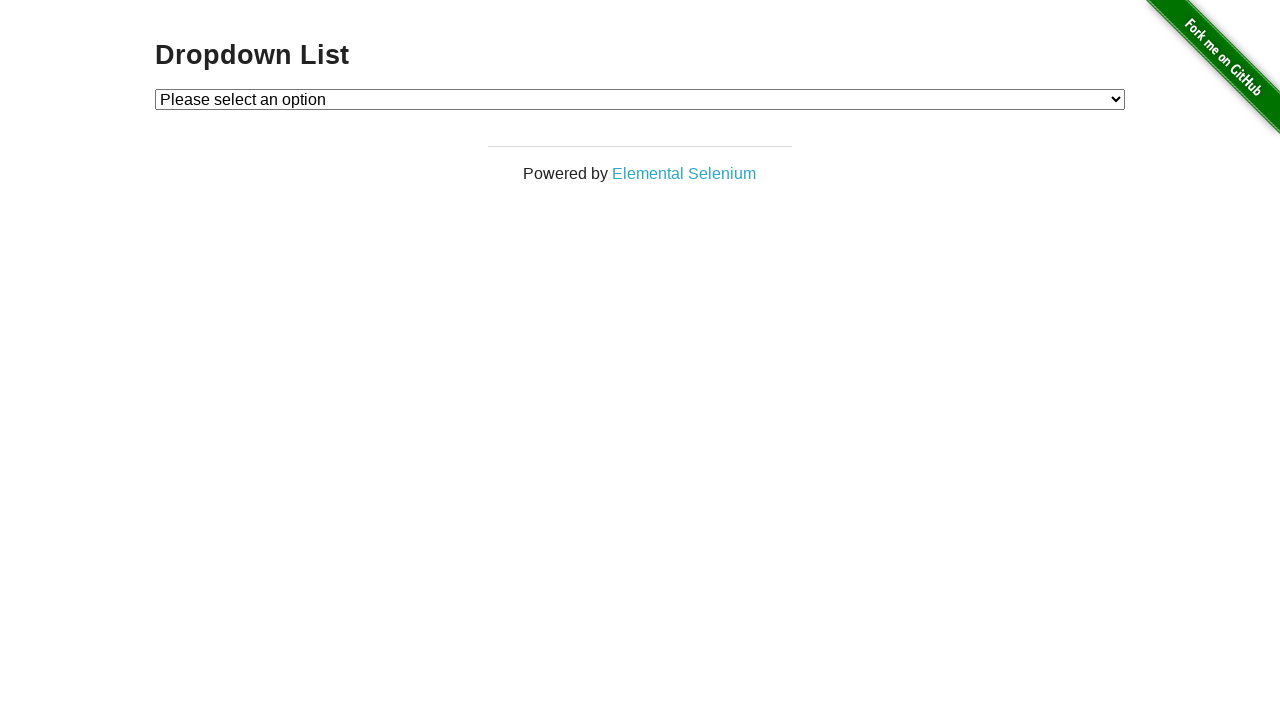

Located dropdown element
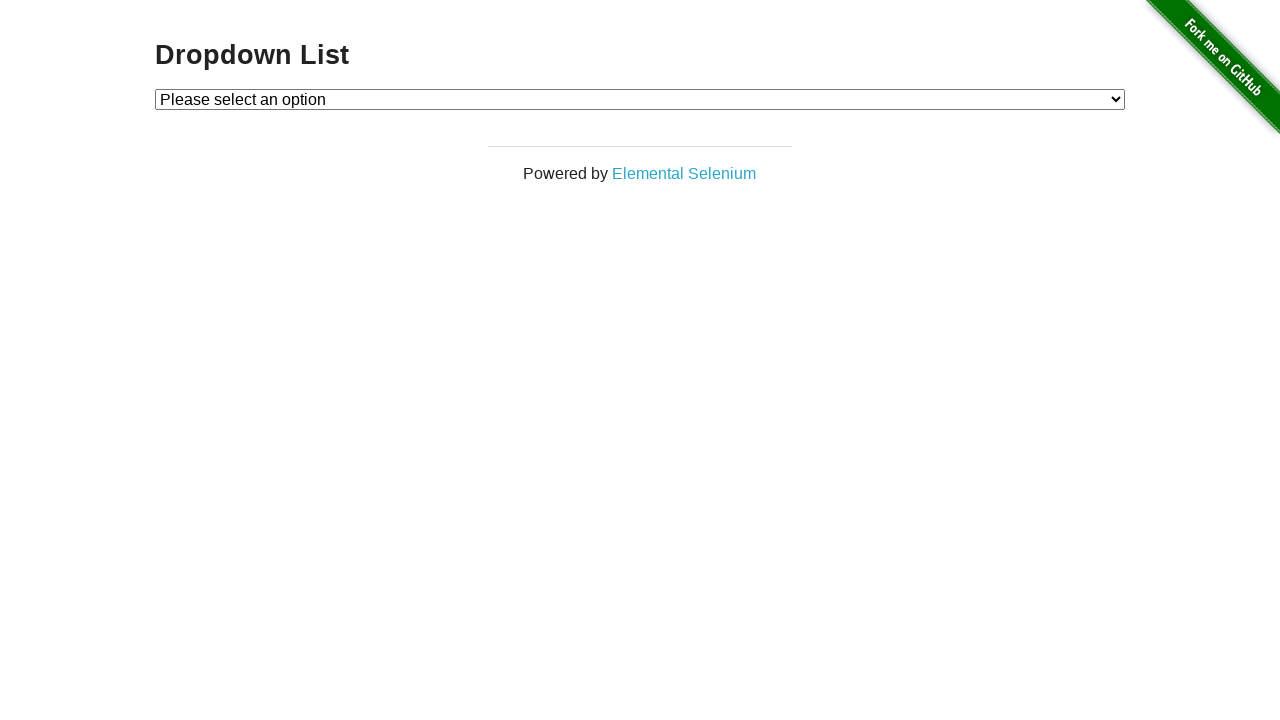

Located all dropdown options
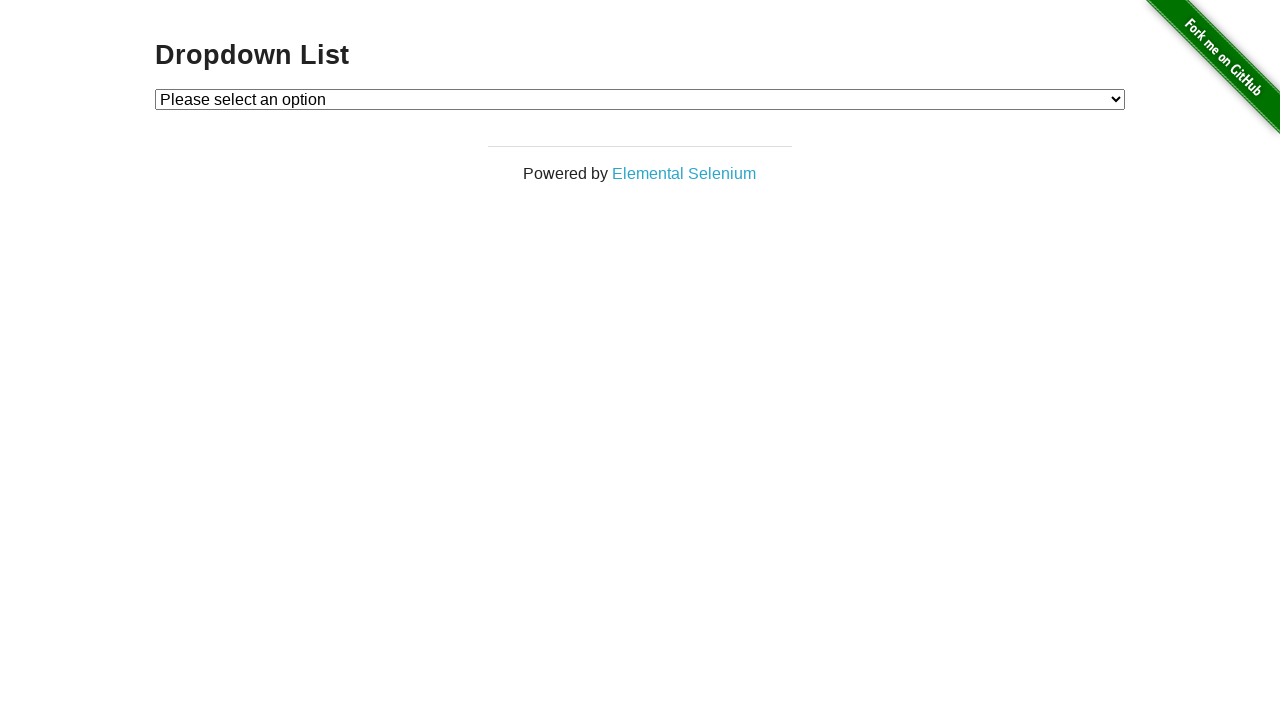

Verified that dropdown has at least 3 options (including placeholder)
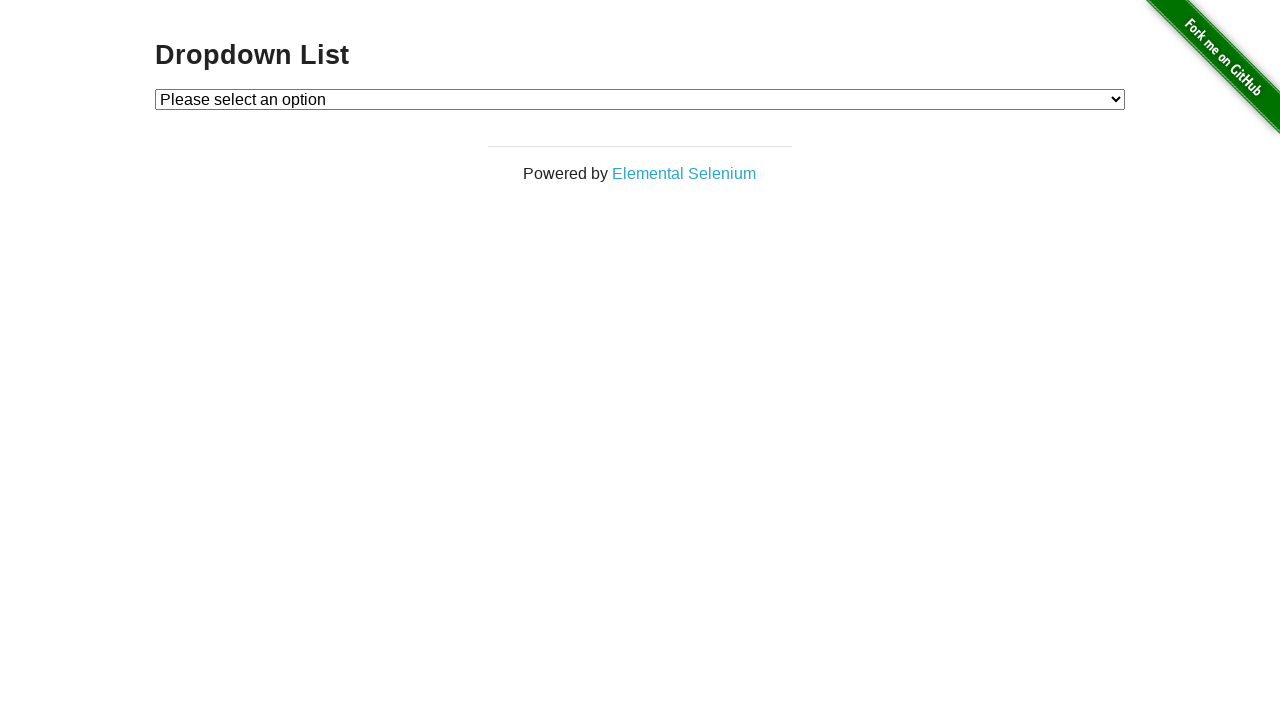

Selected 'Option 1' from dropdown on #dropdown
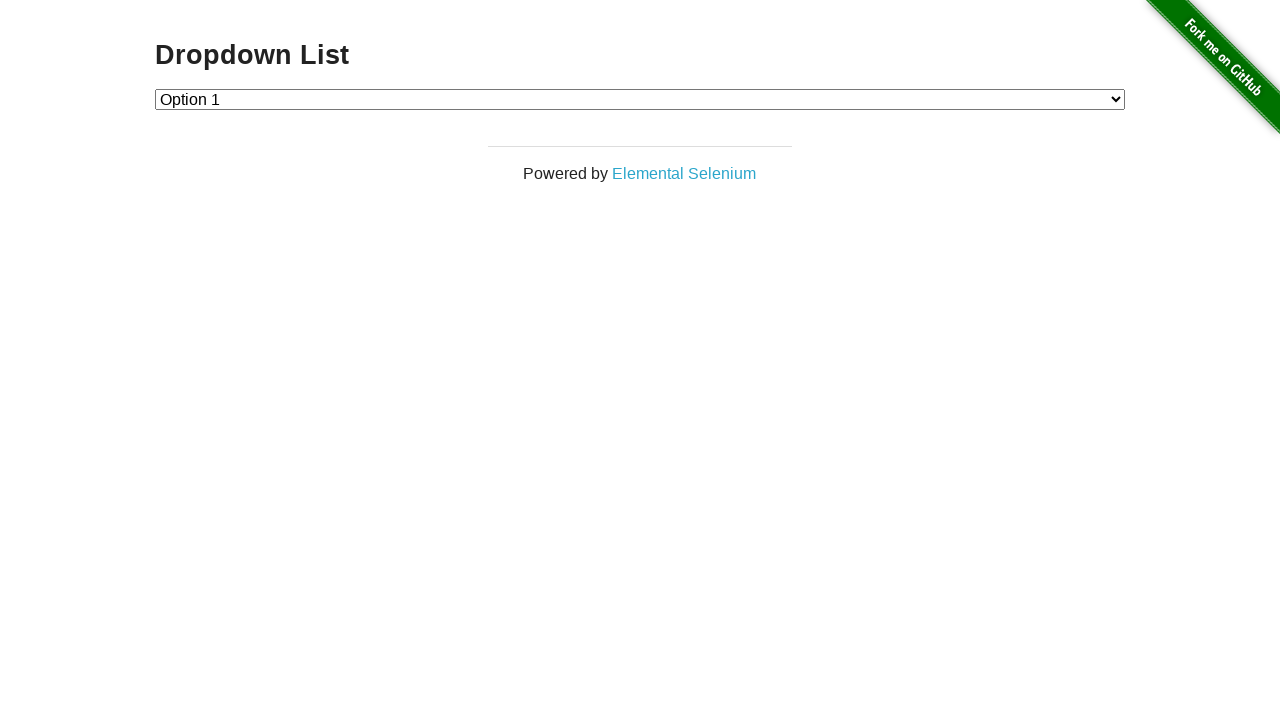

Verified that Option 1 is selected (value='1')
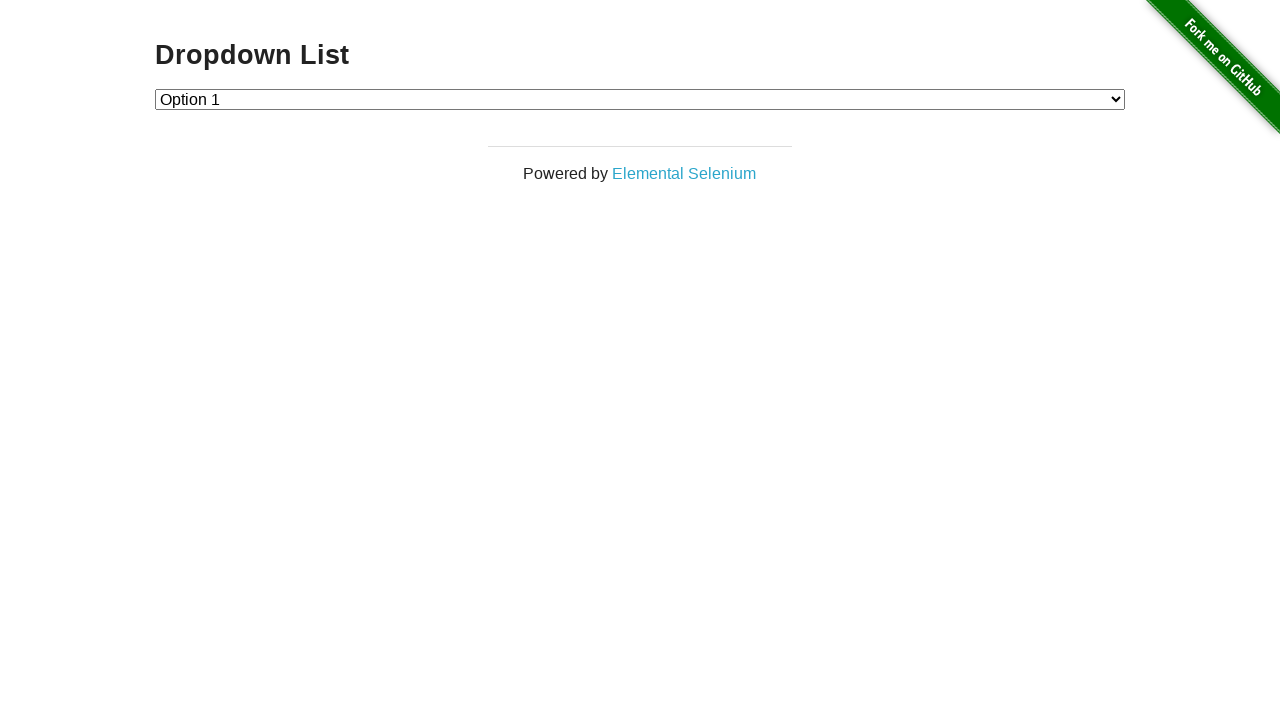

Selected 'Option 2' from dropdown on #dropdown
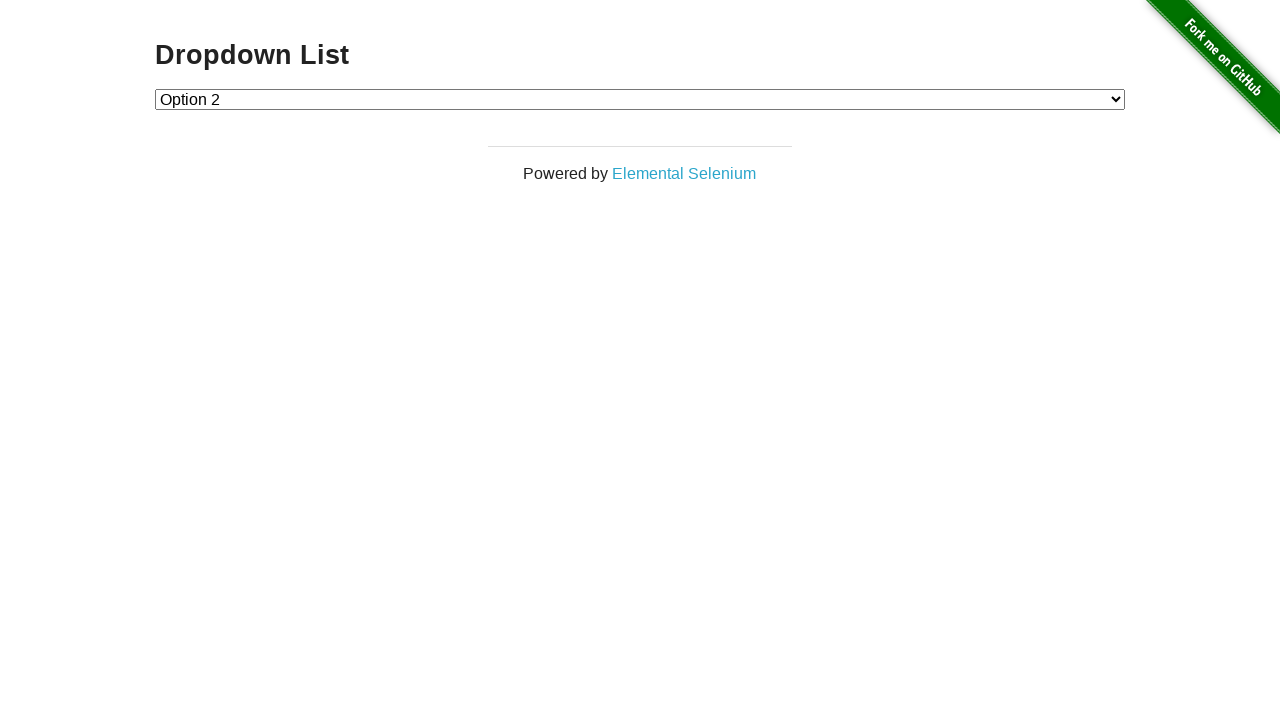

Verified that Option 2 is selected (value='2')
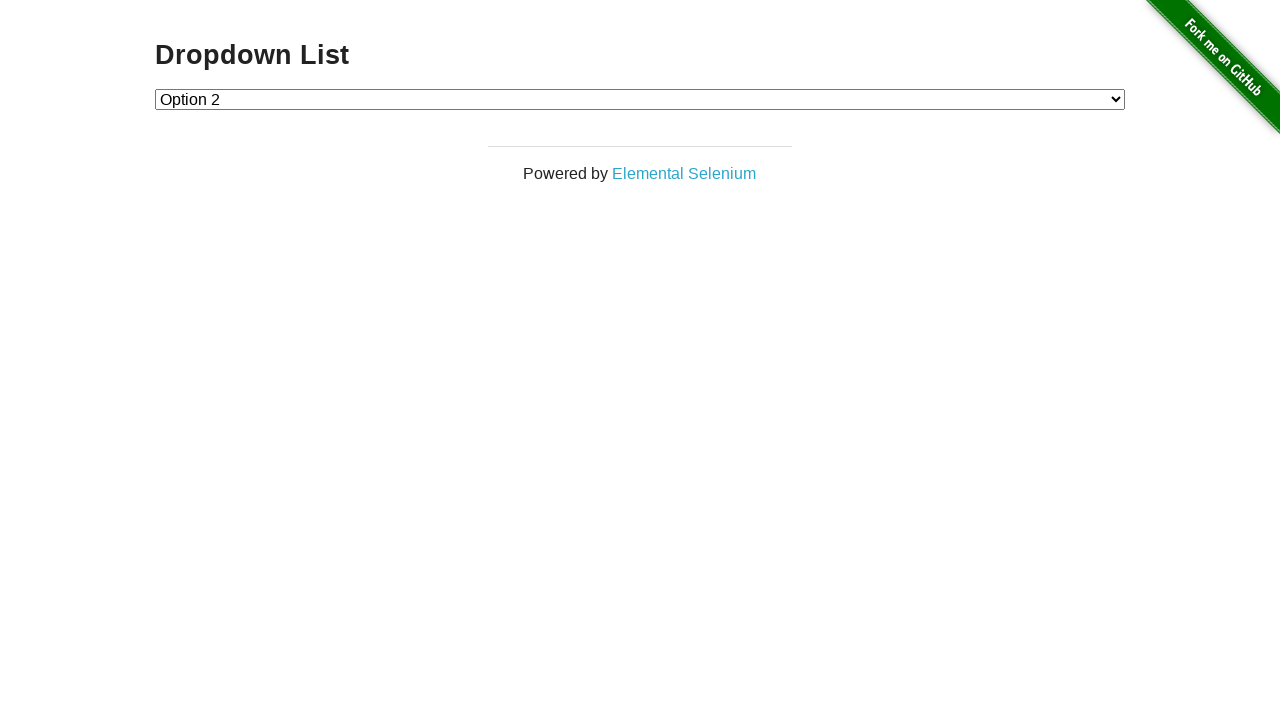

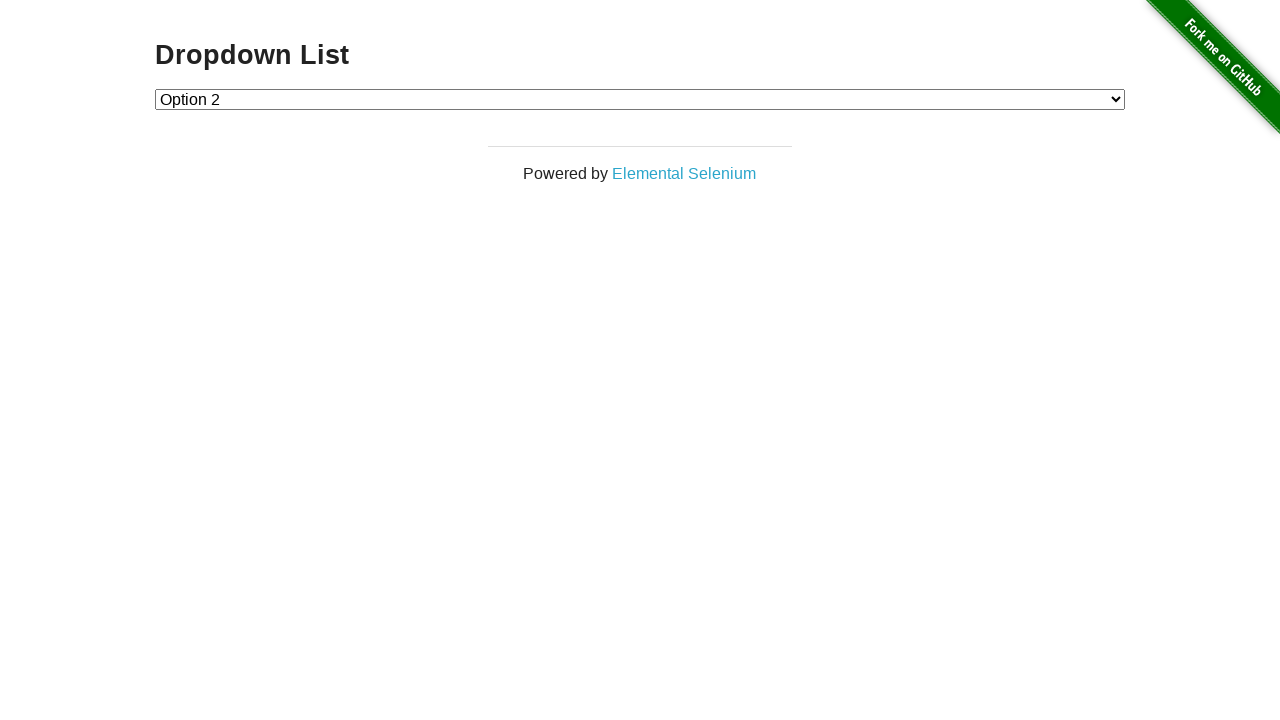